Tests single input field by entering a message and verifying it displays correctly

Starting URL: https://www.lambdatest.com/selenium-playground/simple-form-demo

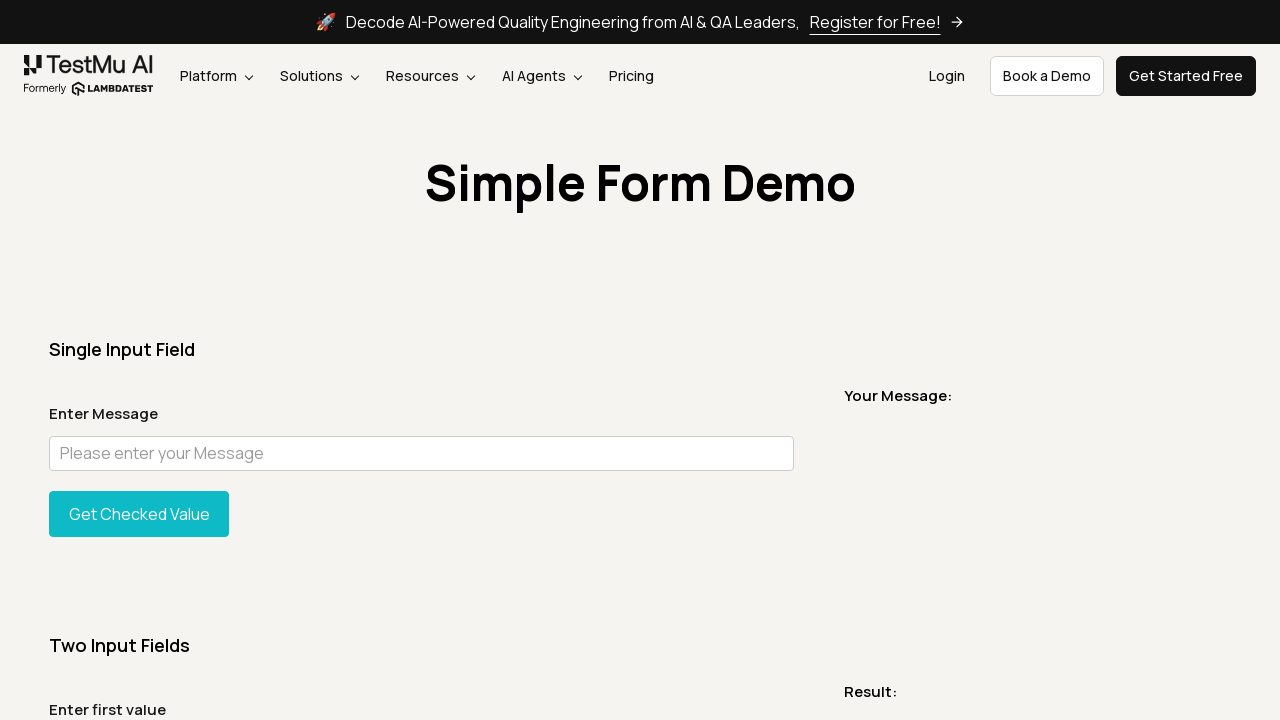

Filled input field with 'Hello World' on input#user-message
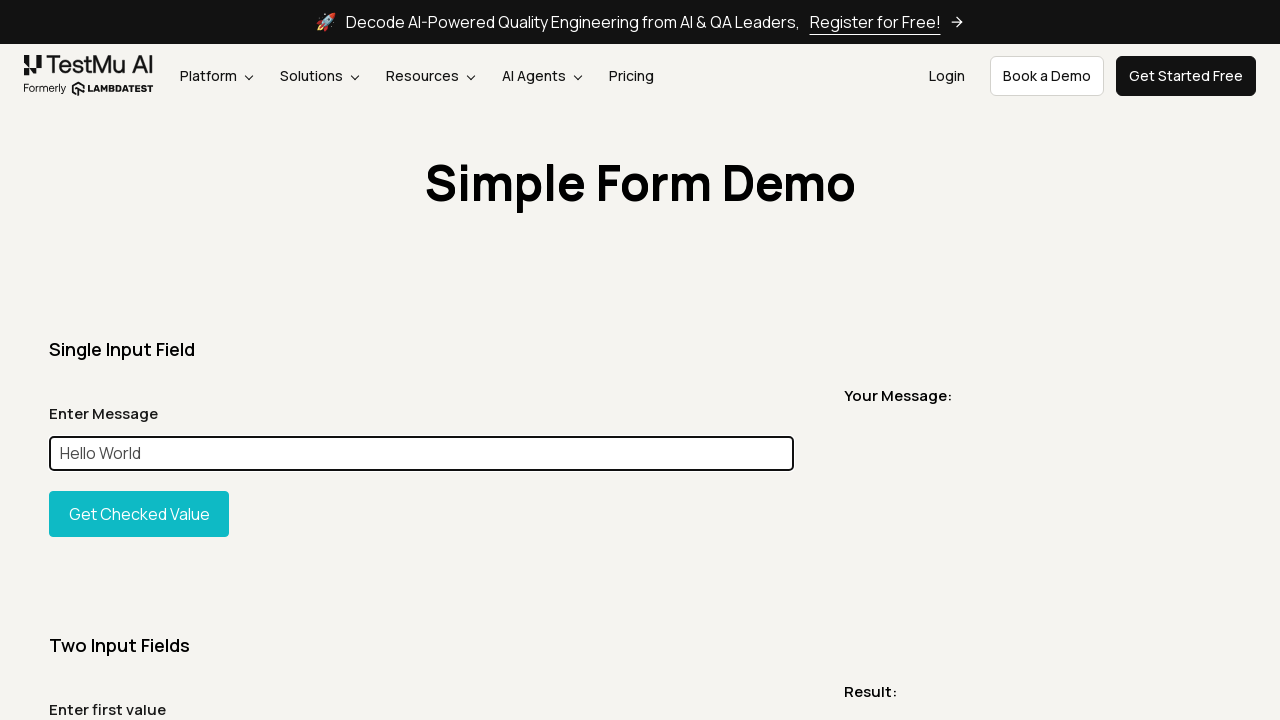

Clicked the display message button at (139, 514) on button#showInput
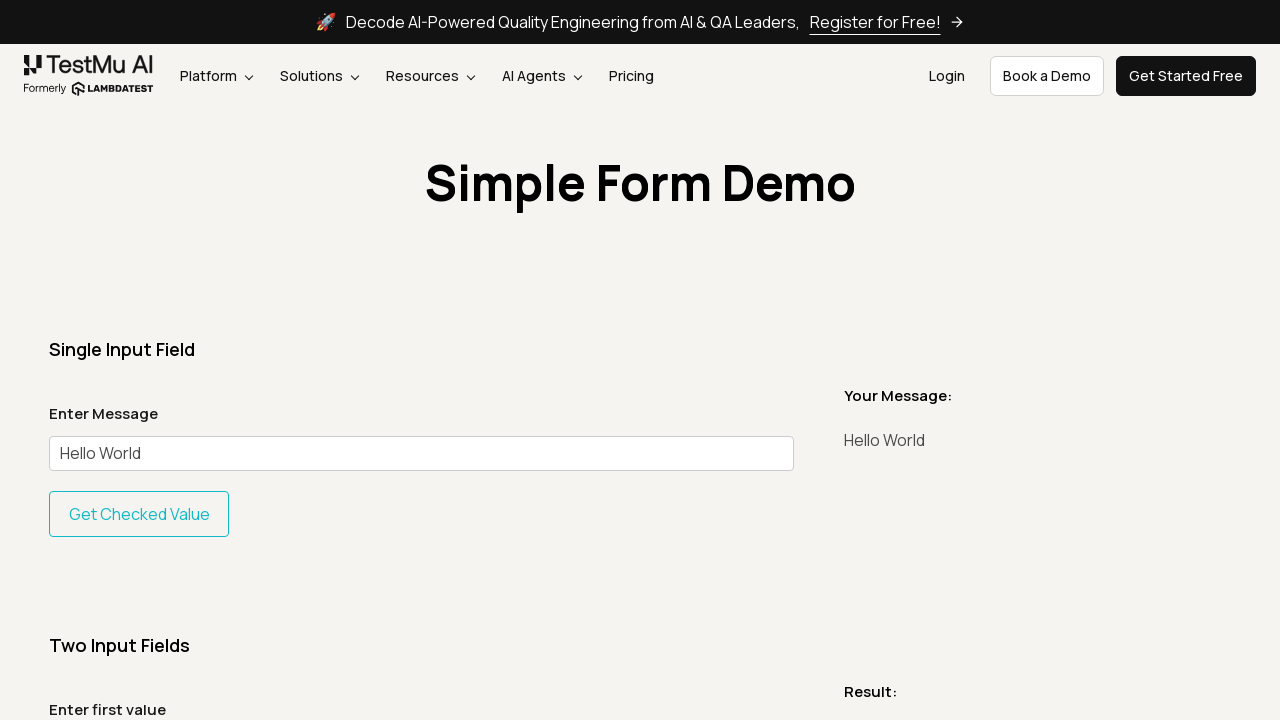

Verified message 'Hello World' is displayed correctly
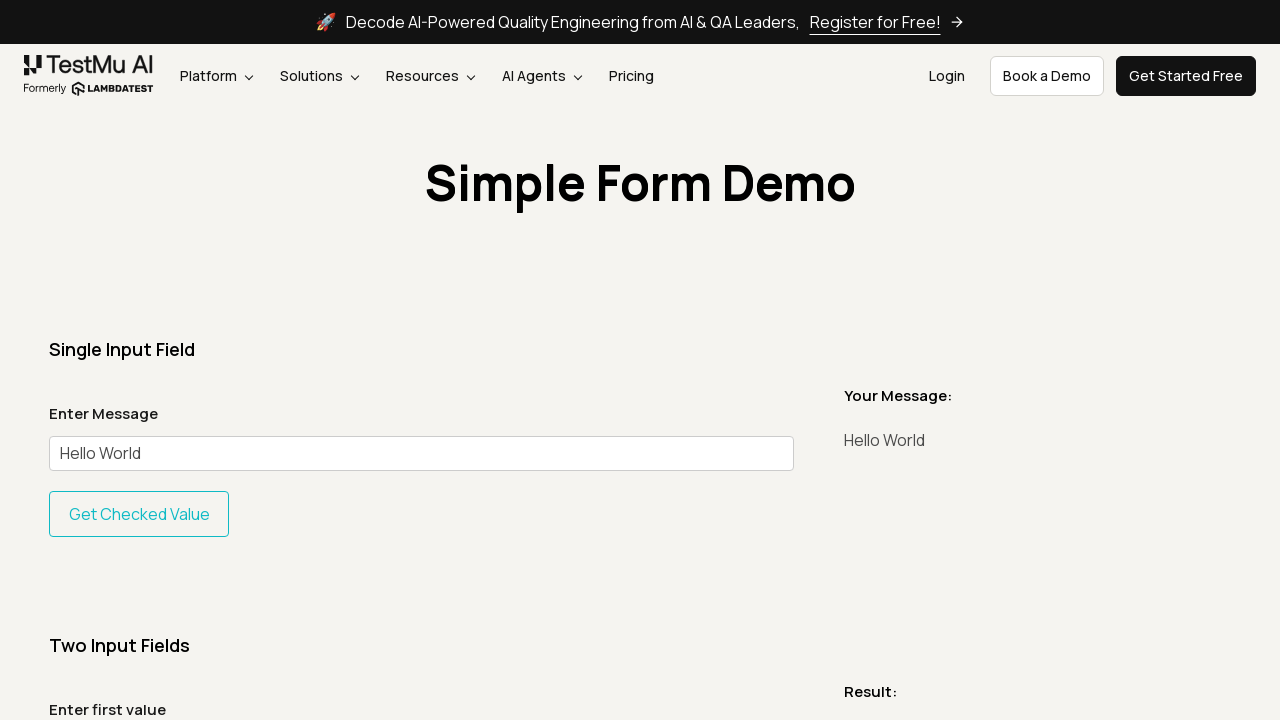

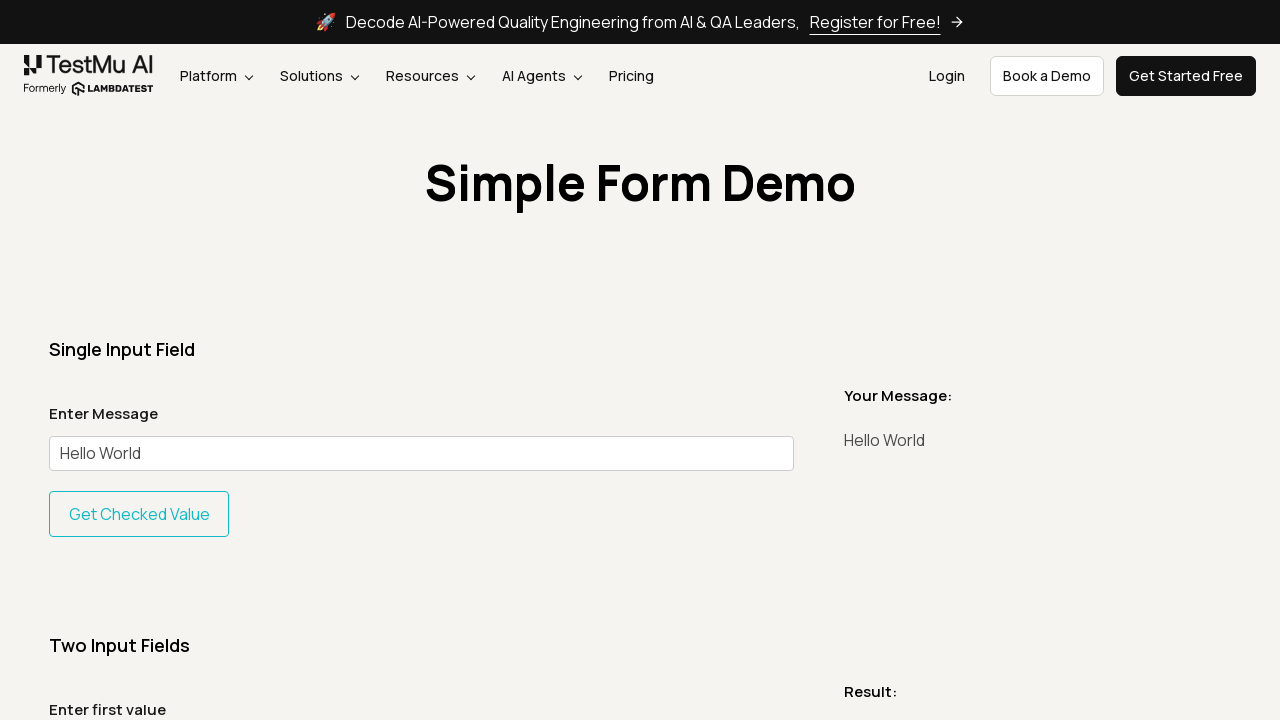